Tests drag and drop functionality by dragging an element and dropping it onto a target element within an iframe

Starting URL: https://jqueryui.com/droppable/

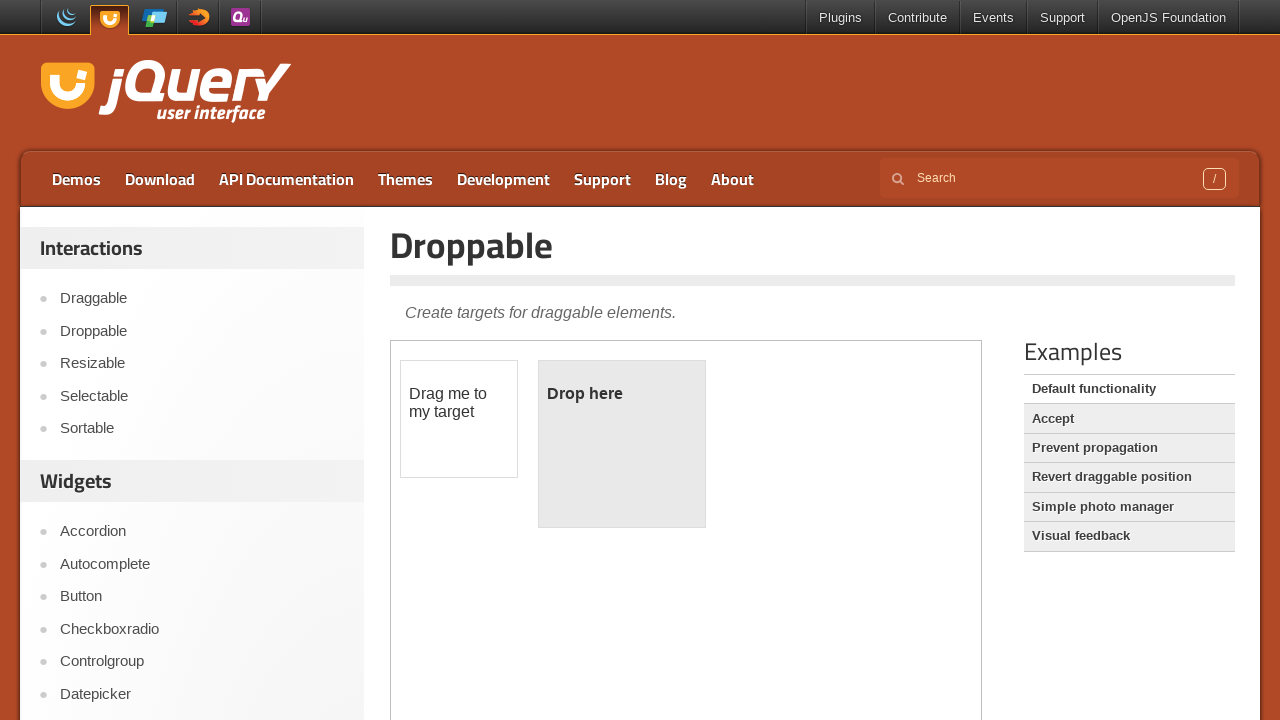

Navigated to jQuery UI droppable demo page
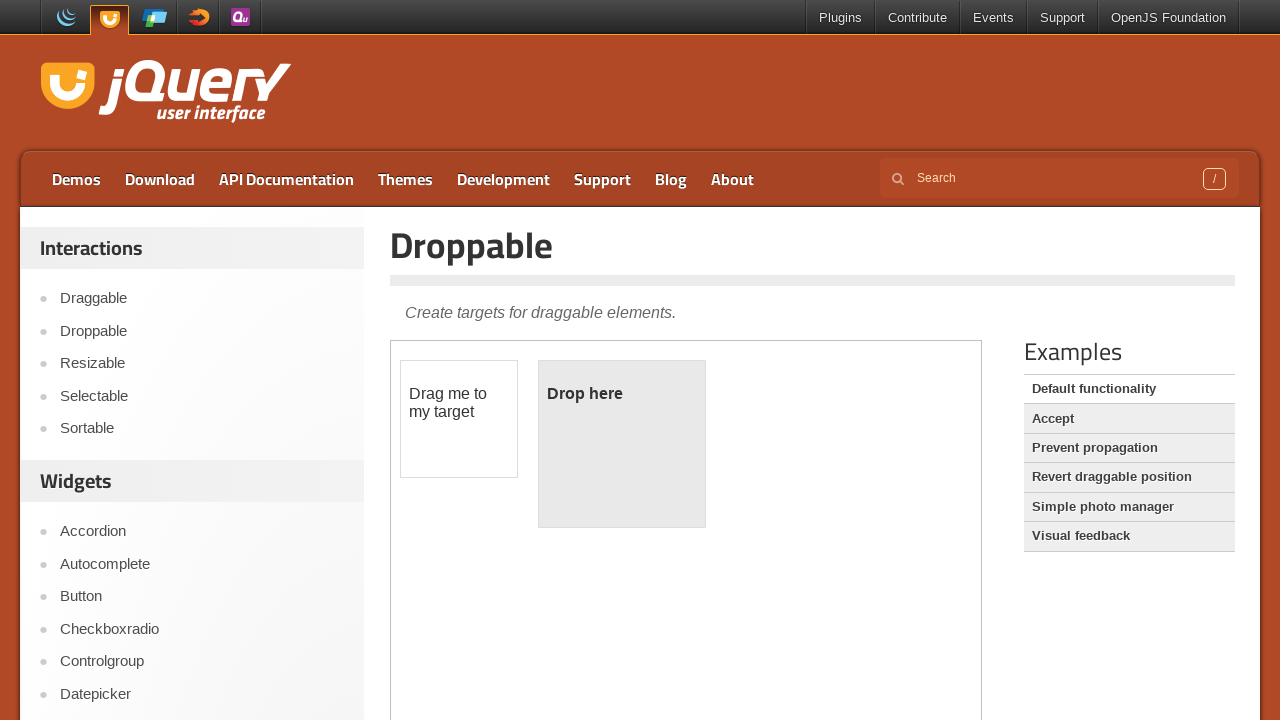

Located the iframe containing the drag and drop demo
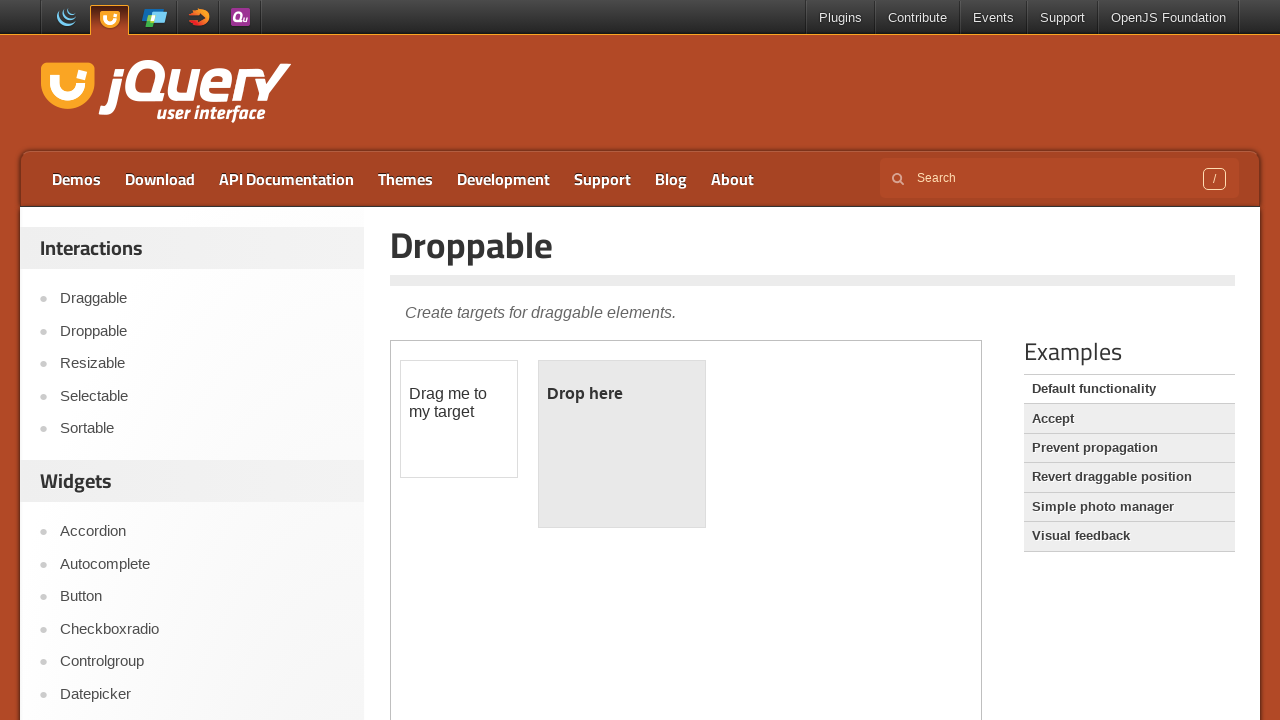

Located the draggable element with text 'Drag me to my target'
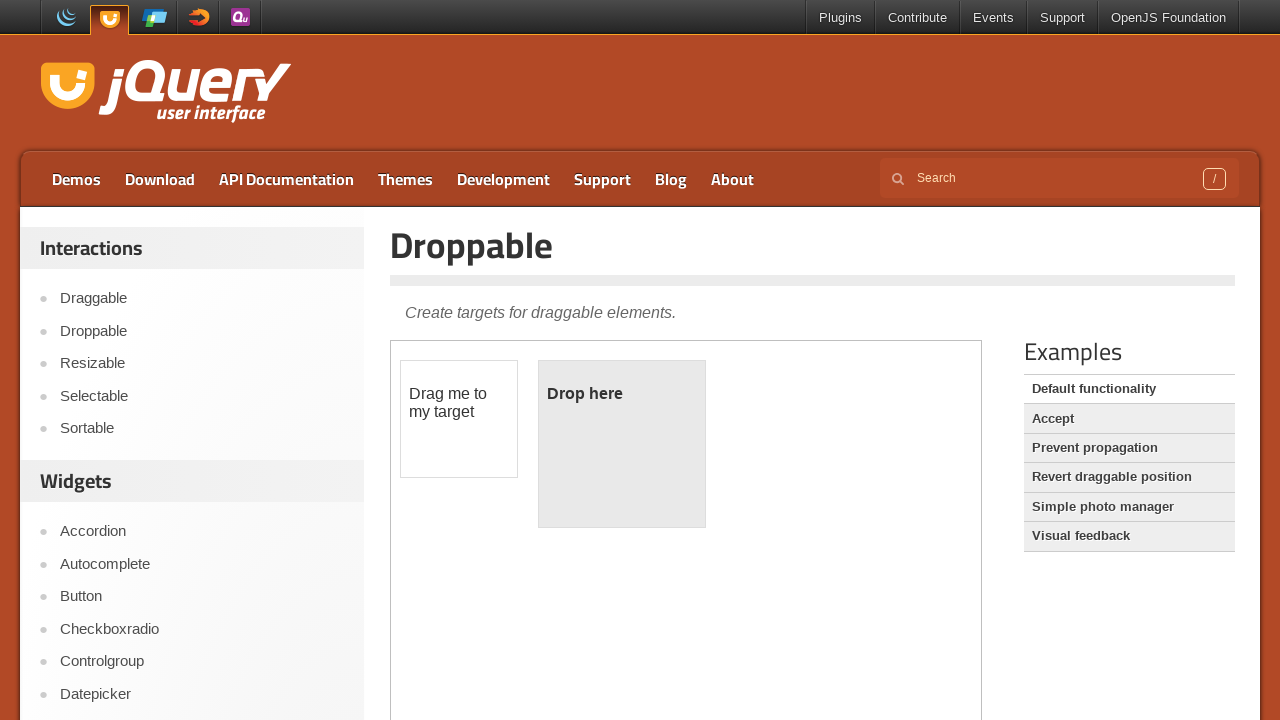

Located the droppable target element
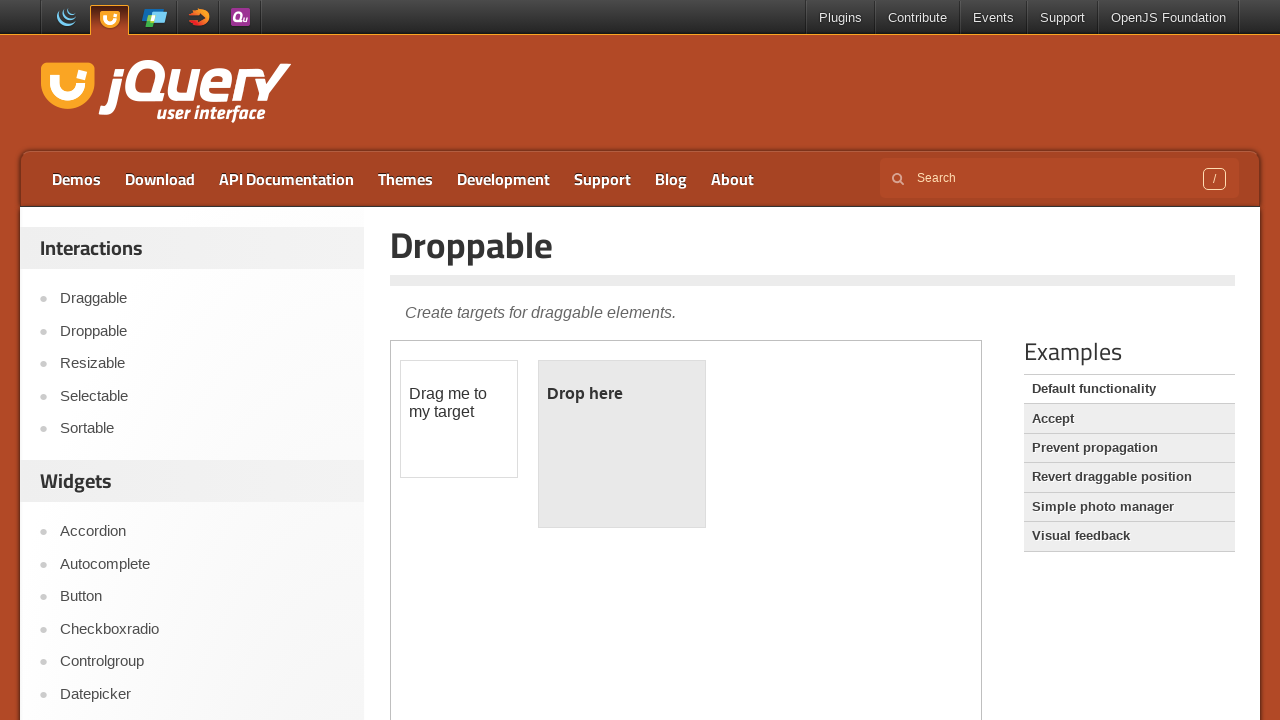

Dragged the element onto the target droppable area at (622, 444)
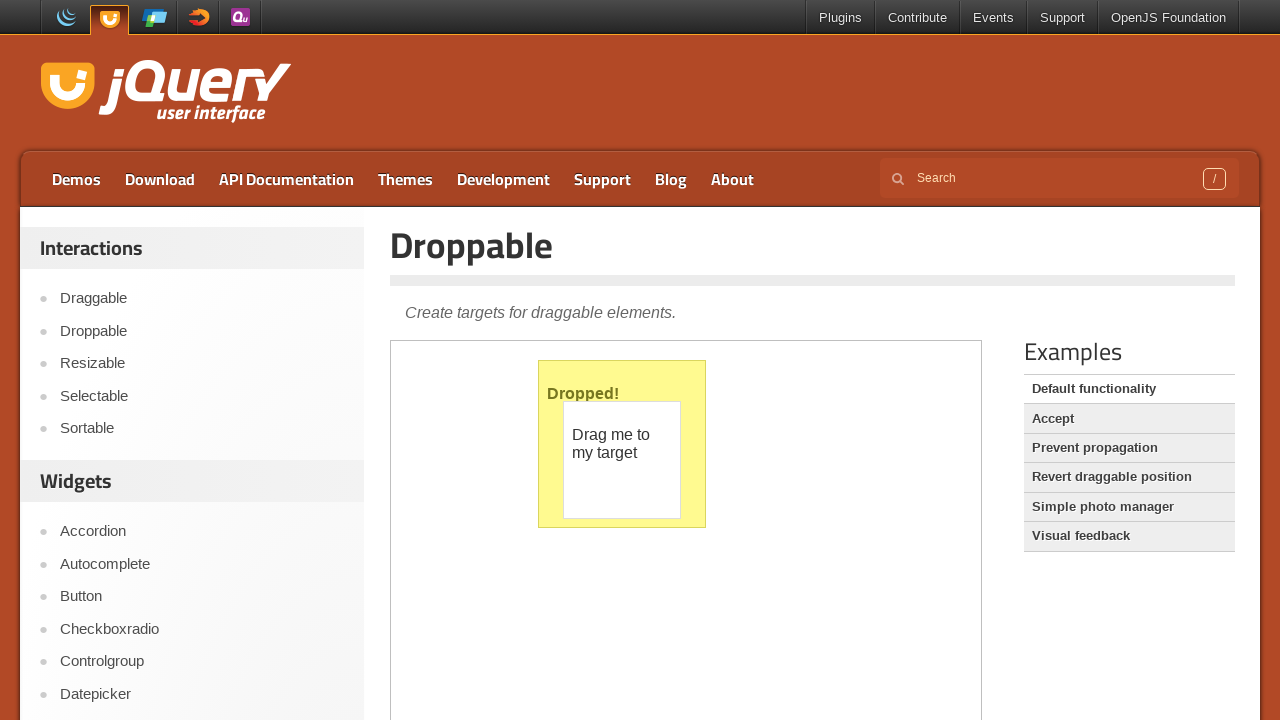

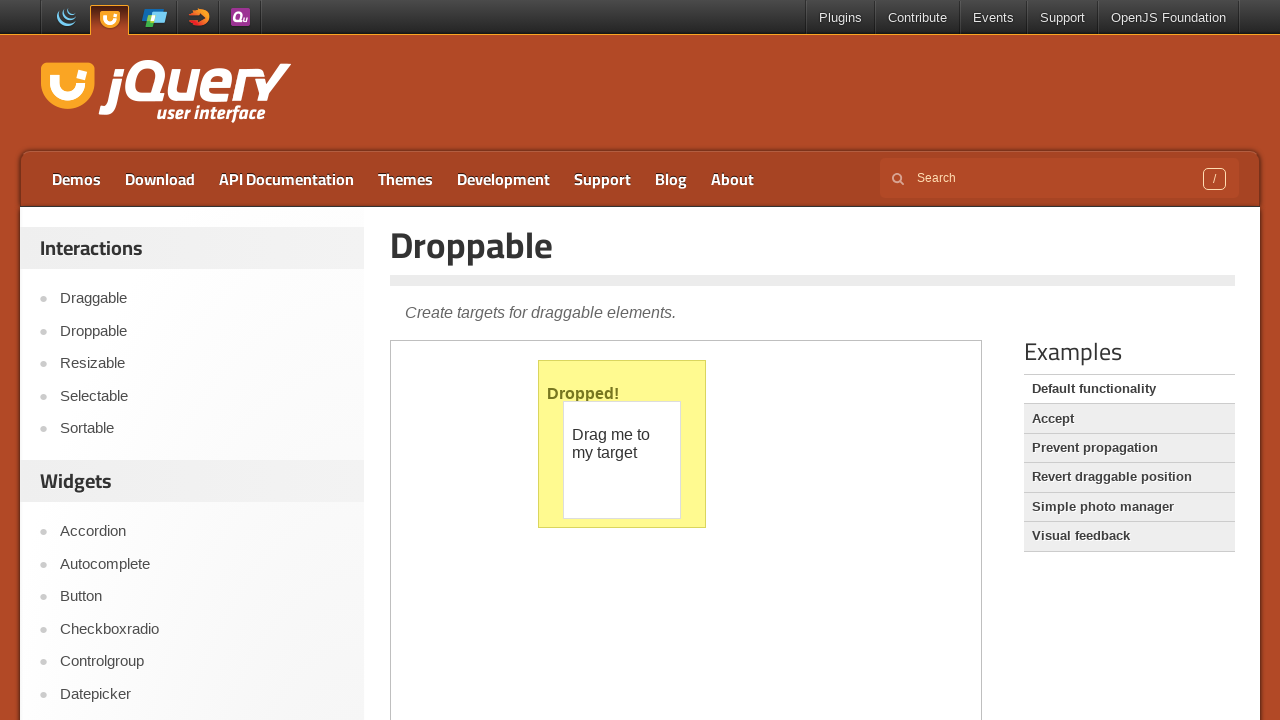